Tests sorting functionality by selecting page size 20, clicking the sort column header, and verifying items are sorted alphabetically

Starting URL: https://rahulshettyacademy.com/seleniumPractise/#/offers

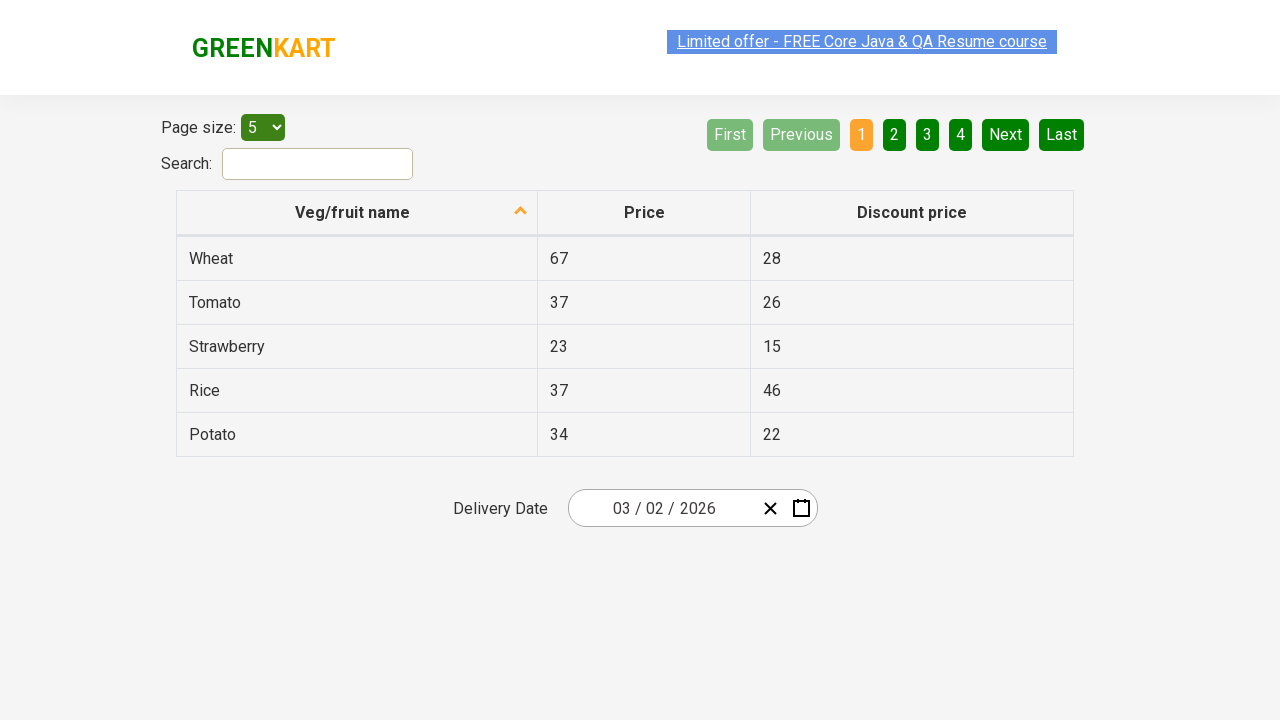

Selected page size 20 from dropdown on select
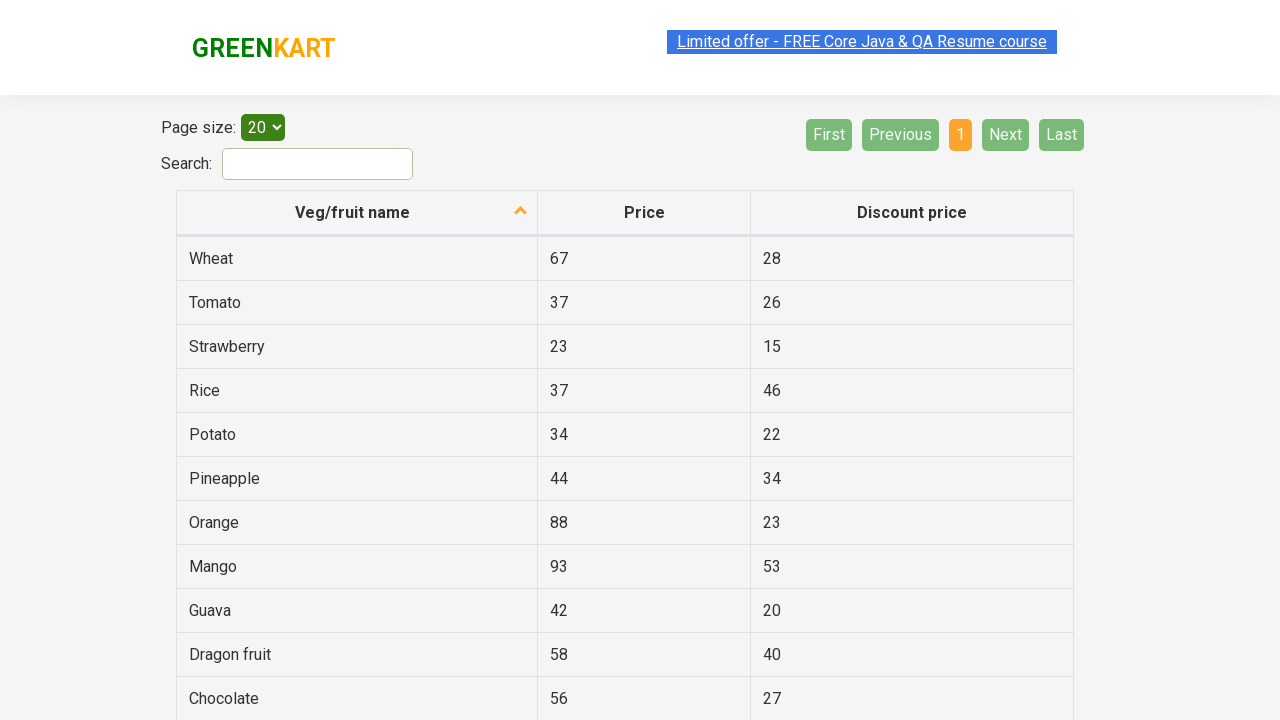

Table updated with 20 items per page
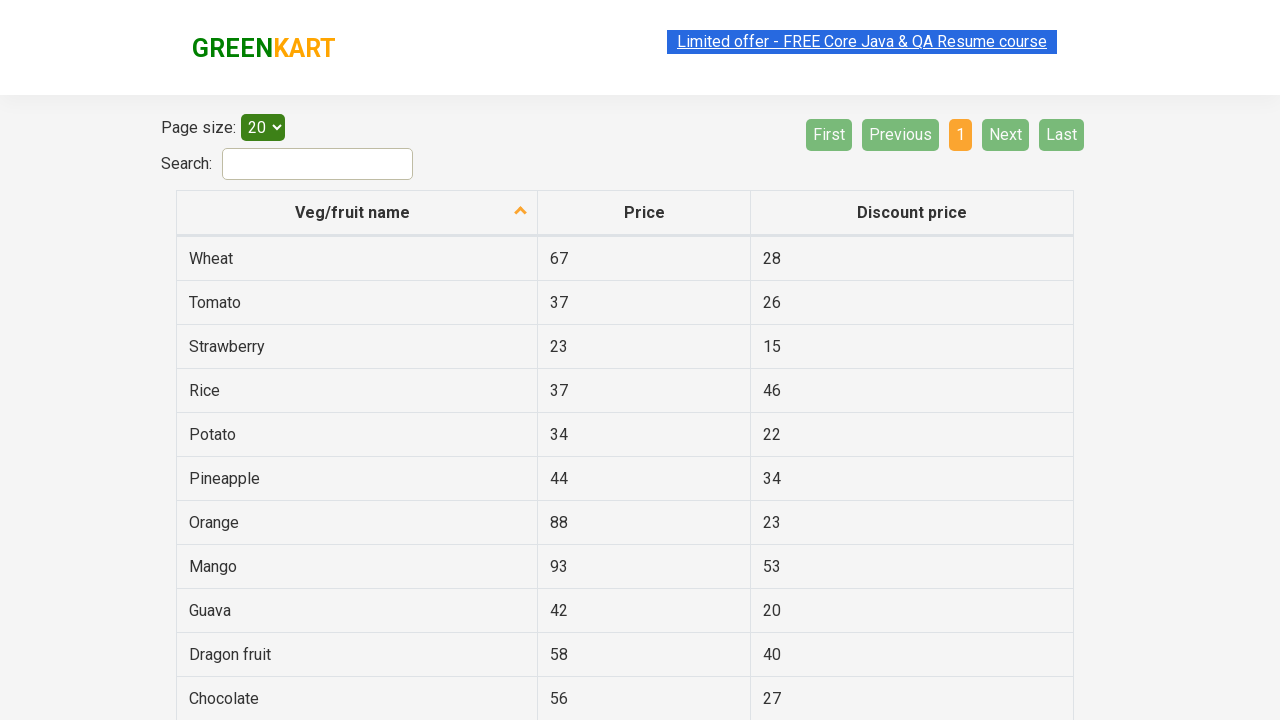

Clicked first column header to sort alphabetically at (357, 213) on table thead tr th:first-child
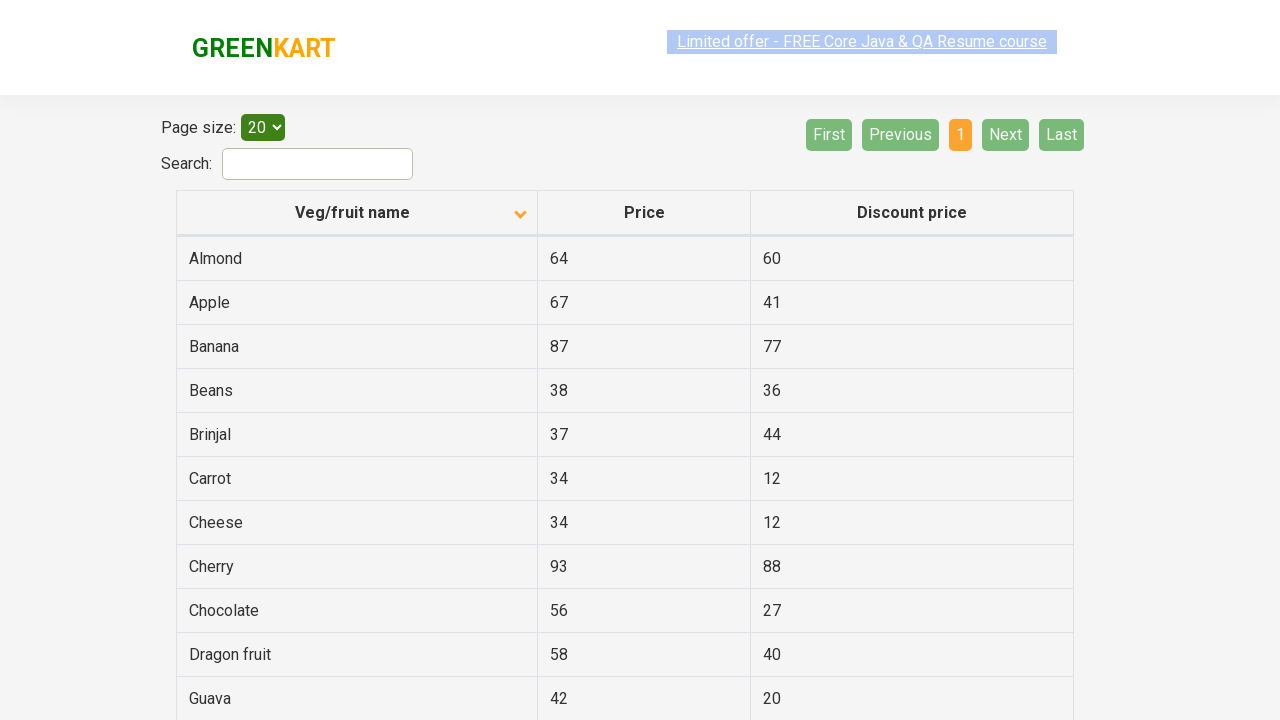

Waited 500ms for sorting to complete
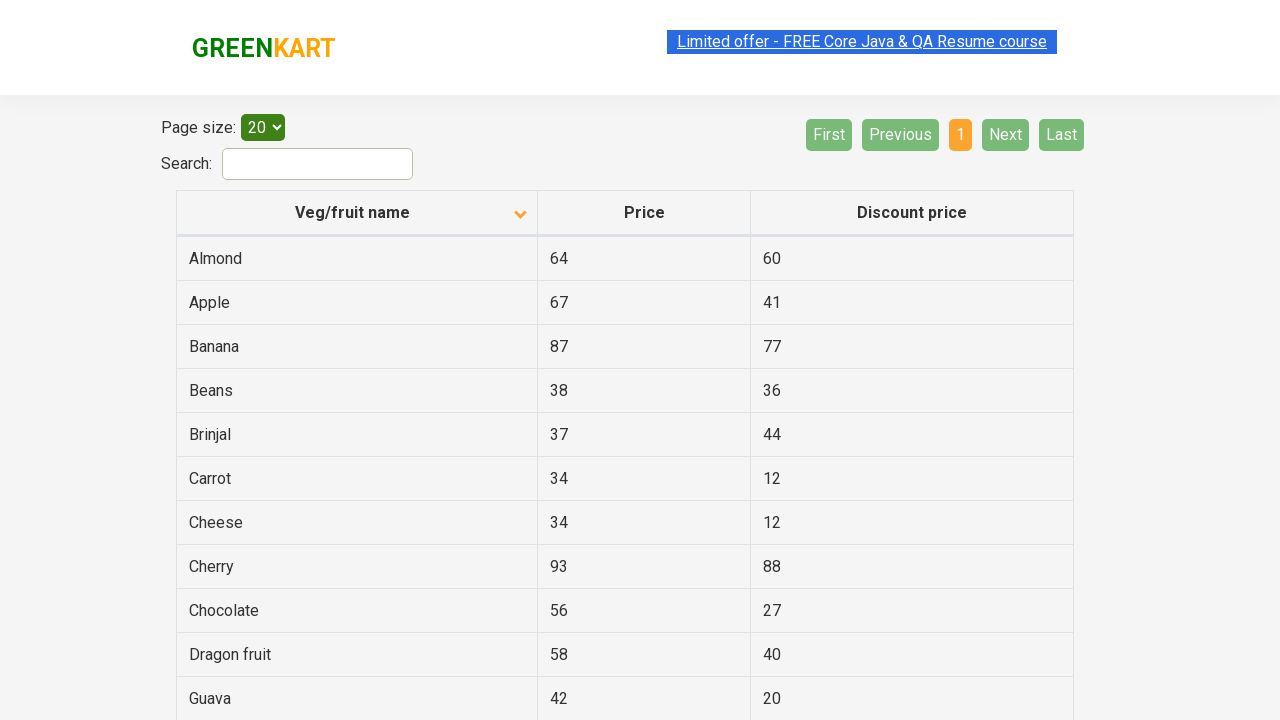

Verified table is displayed with sorted results
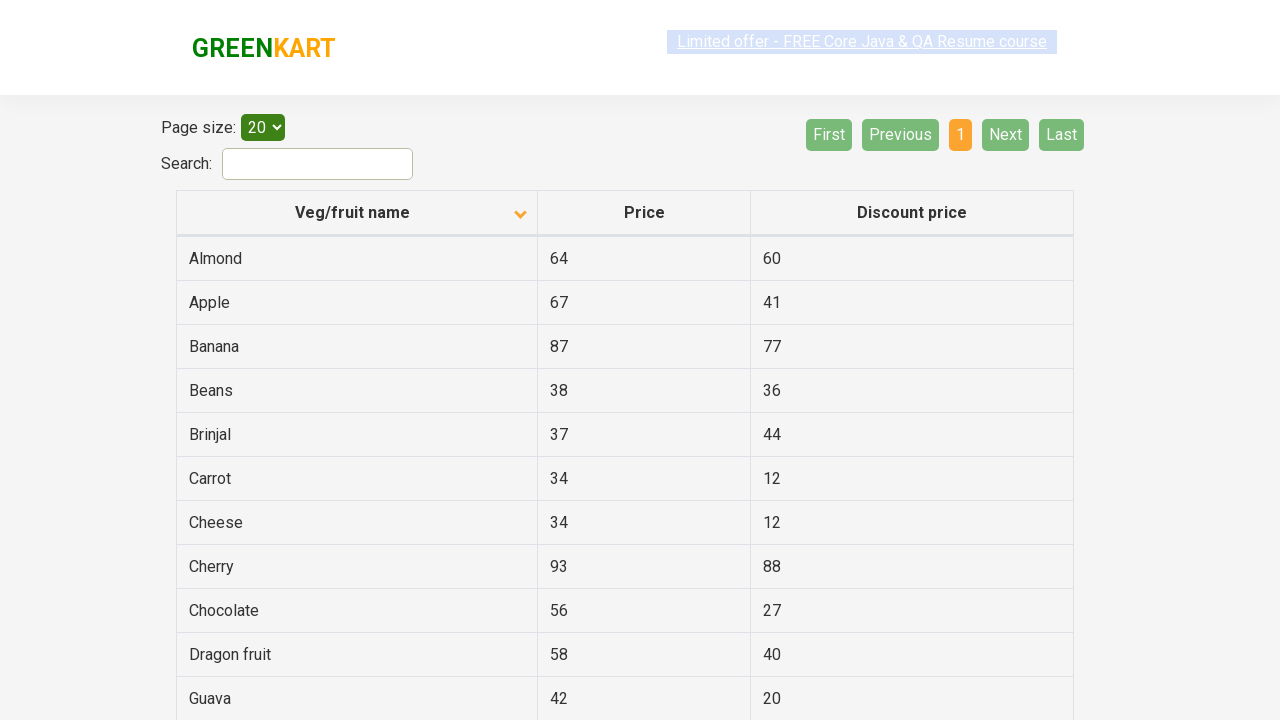

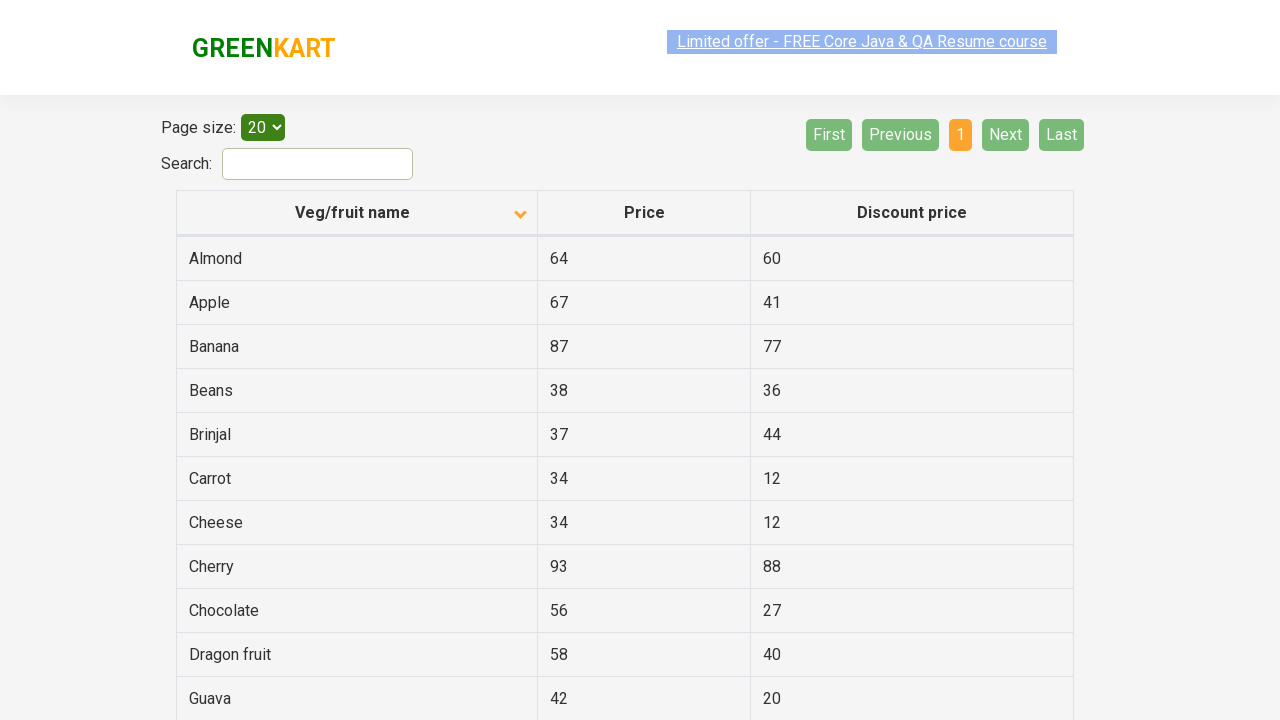